Tests that the QR code input field in the footer correctly updates its value when the URL changes via hashchange events.

Starting URL: https://ccri-cyberknights.github.io/page/#/home

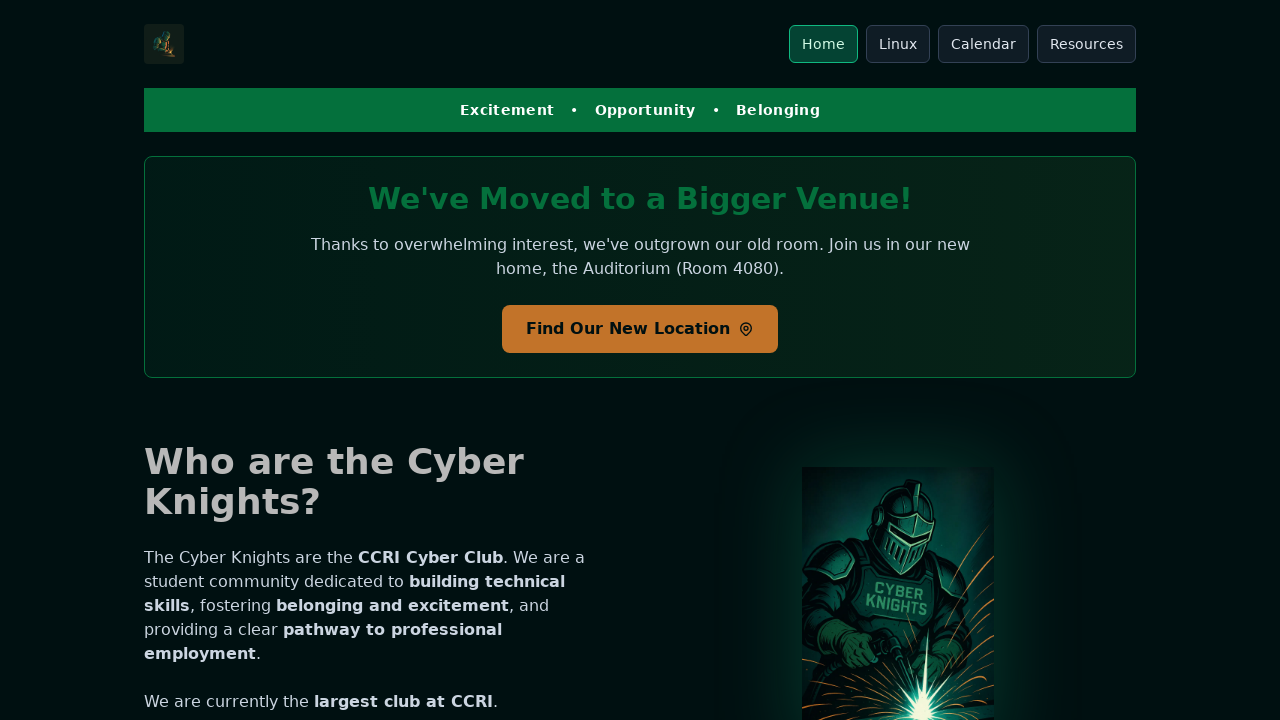

Waited for page to reach network idle state
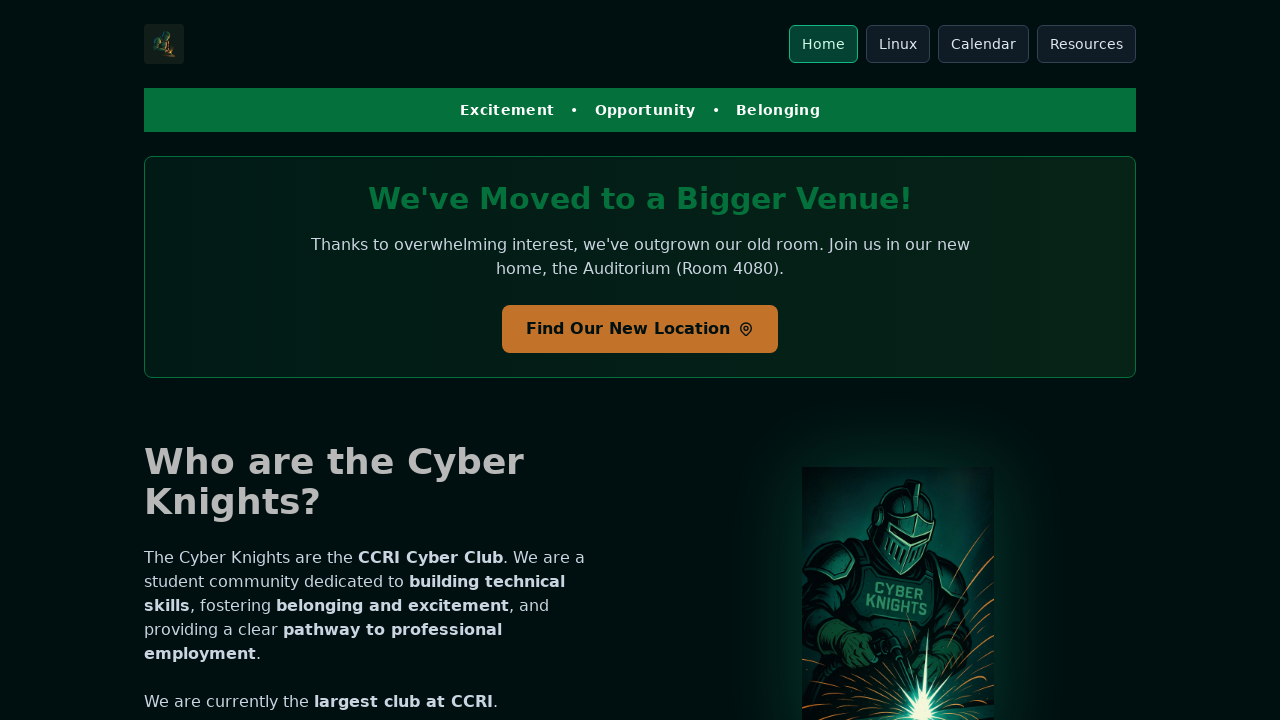

QRCodeManager initialized and url property available
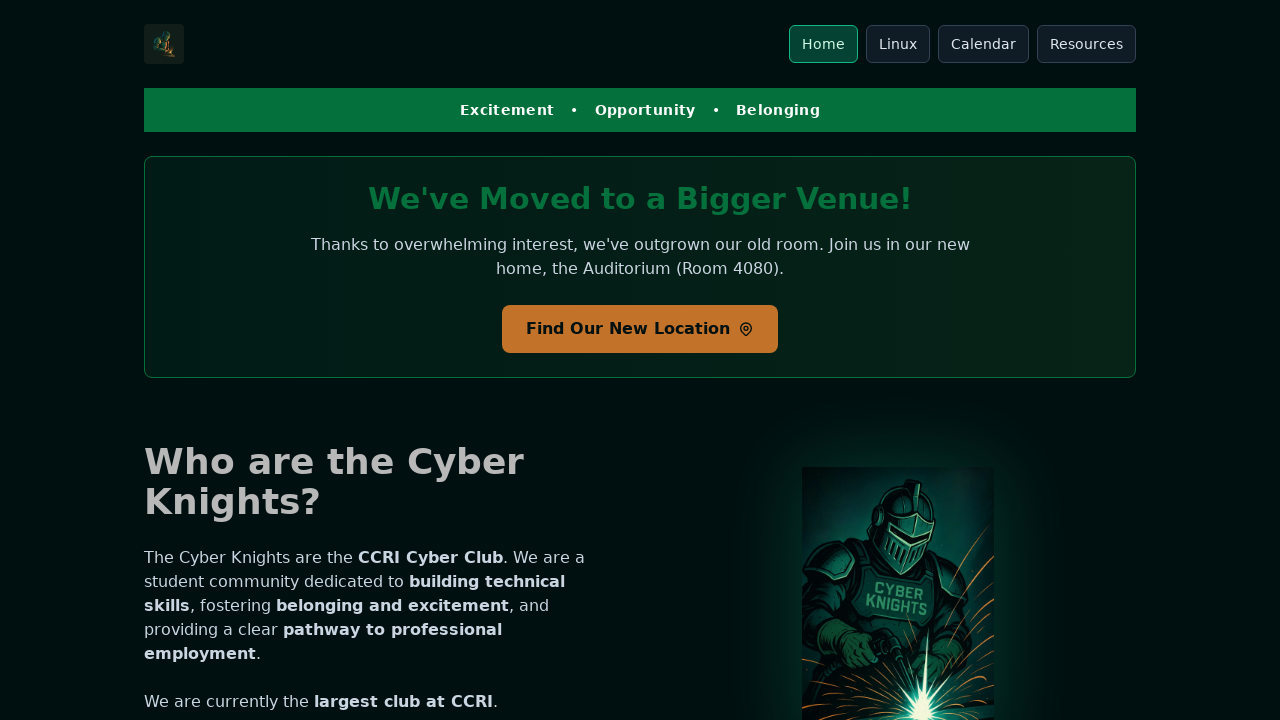

Retrieved initial QR code input field value: https://ccri-cyberknights.github.io/page/#/home
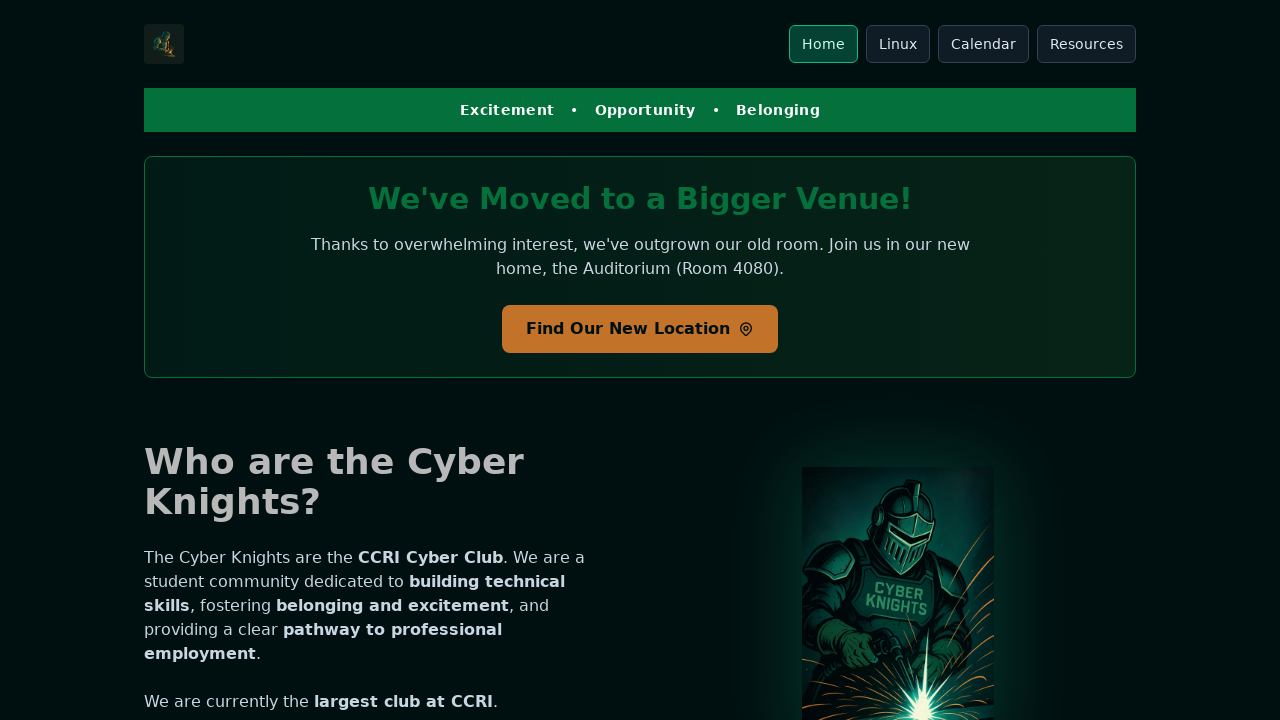

Verified initial input value matches expected home URL
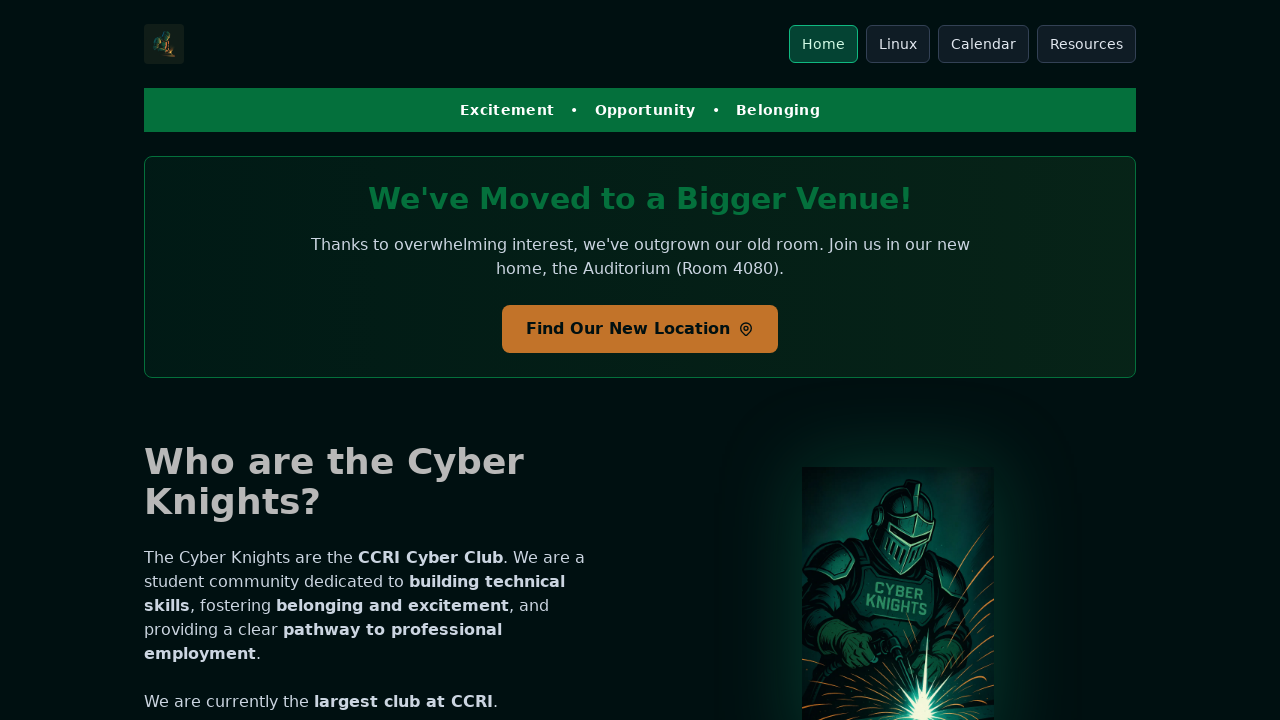

Simulated hashchange event by setting location hash to #/guides/linux-cheatsheet-3.html
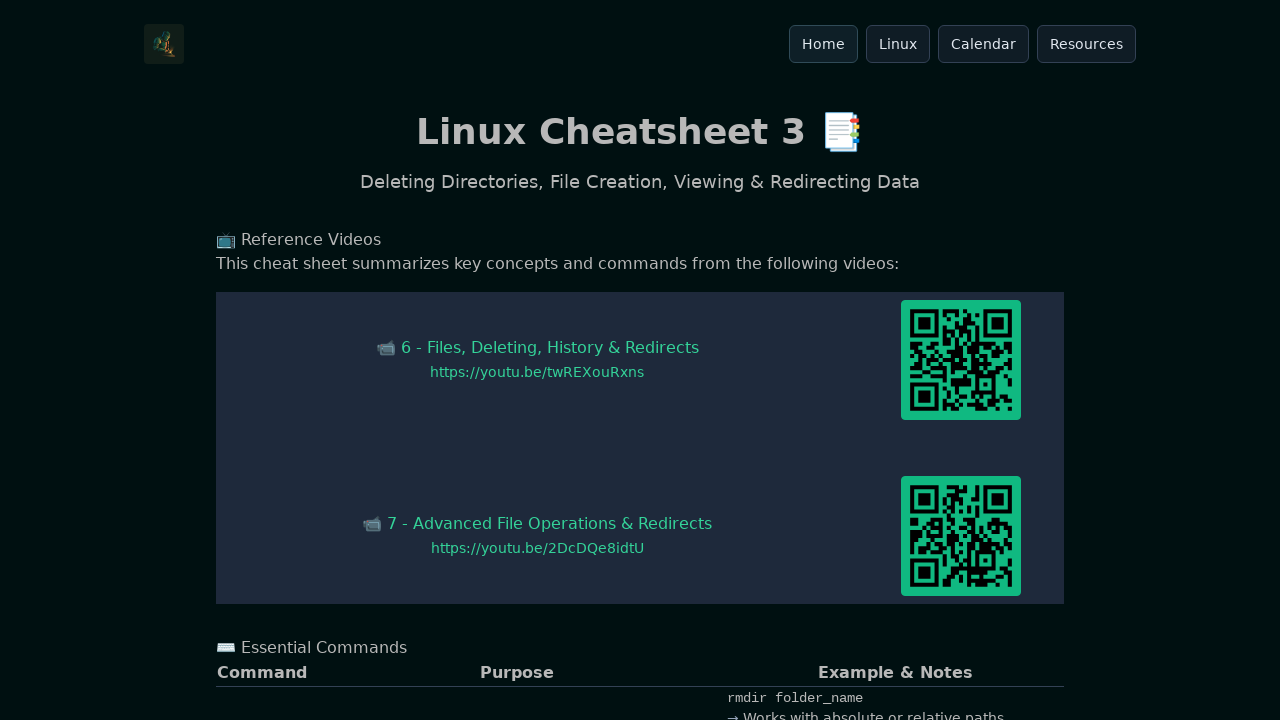

Waited 200ms for input field to update after hash change
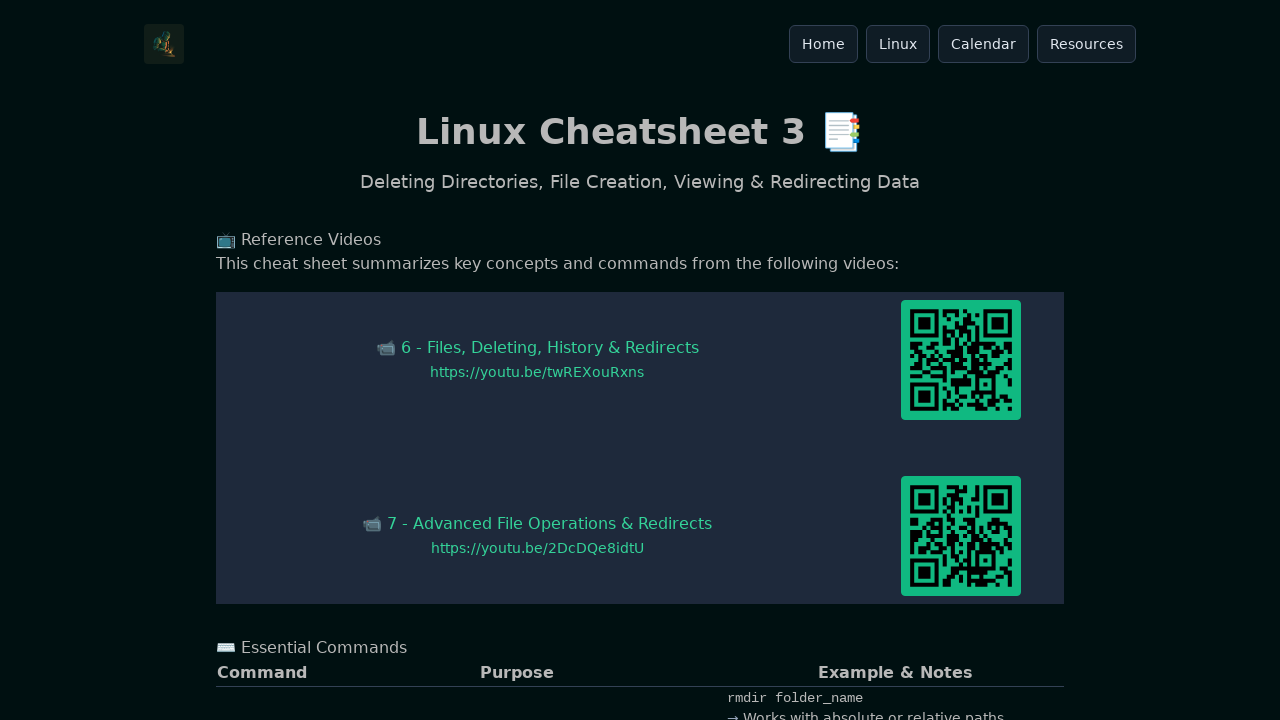

Retrieved updated QR code input field value: https://ccri-cyberknights.github.io/page/#/guides/linux-cheatsheet-3.html
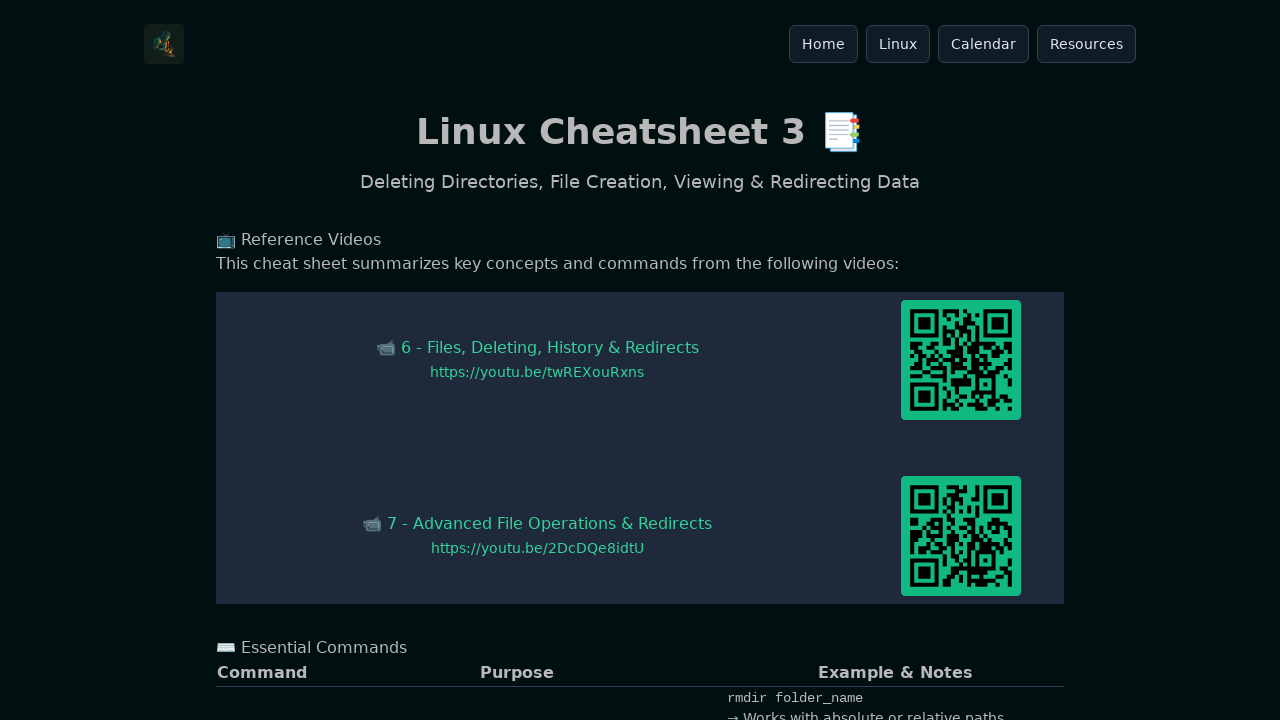

Verified input field value updated correctly to new URL after hash change
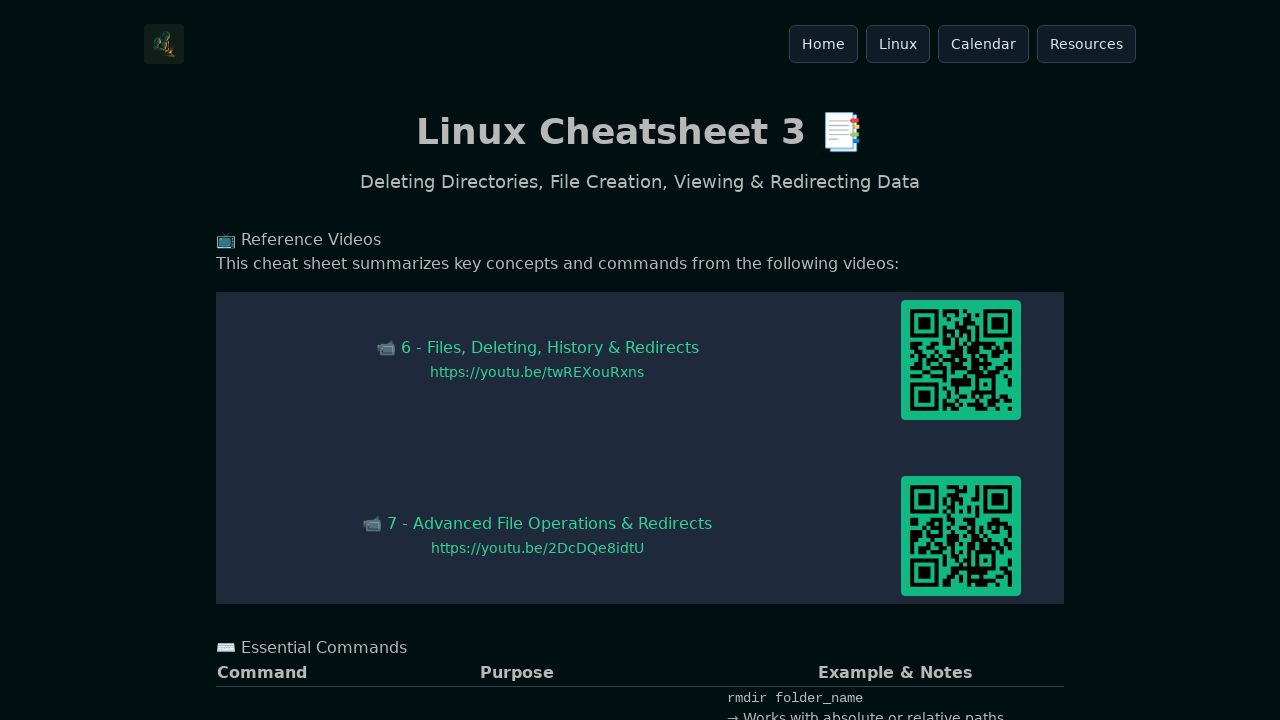

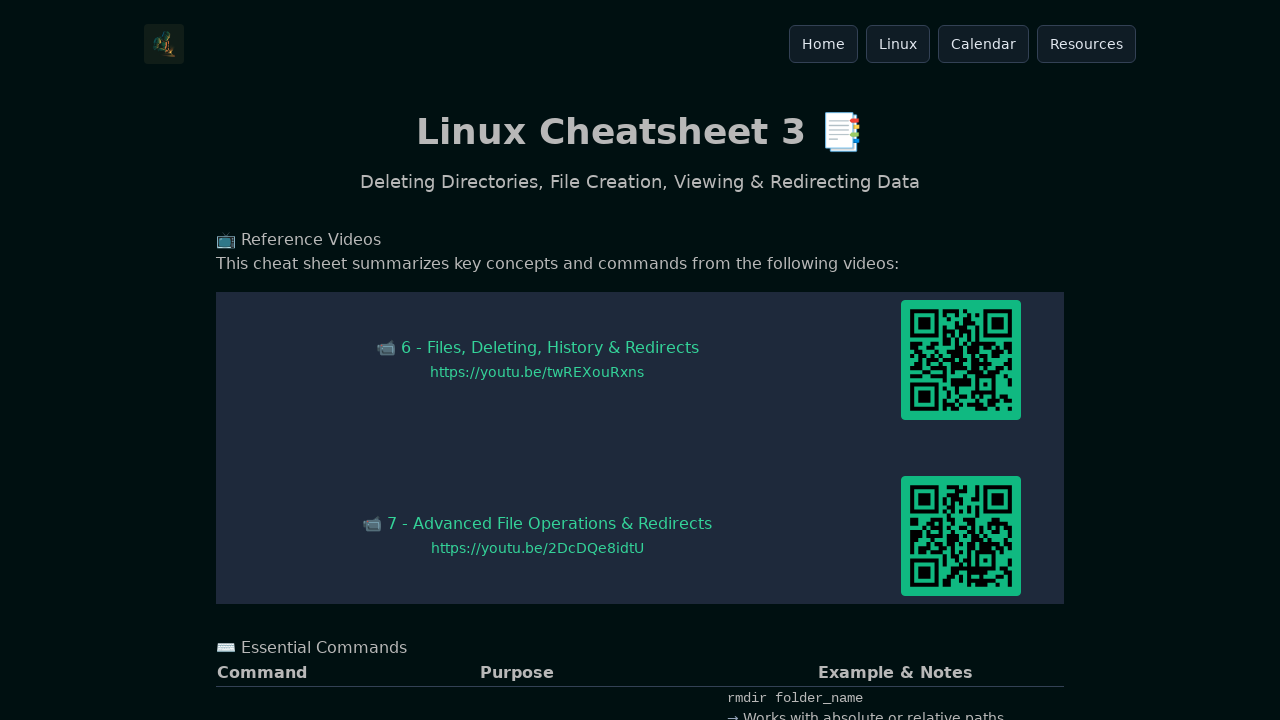